Tests double-click functionality by double-clicking a button and verifying the success message appears

Starting URL: https://demoqa.com/buttons

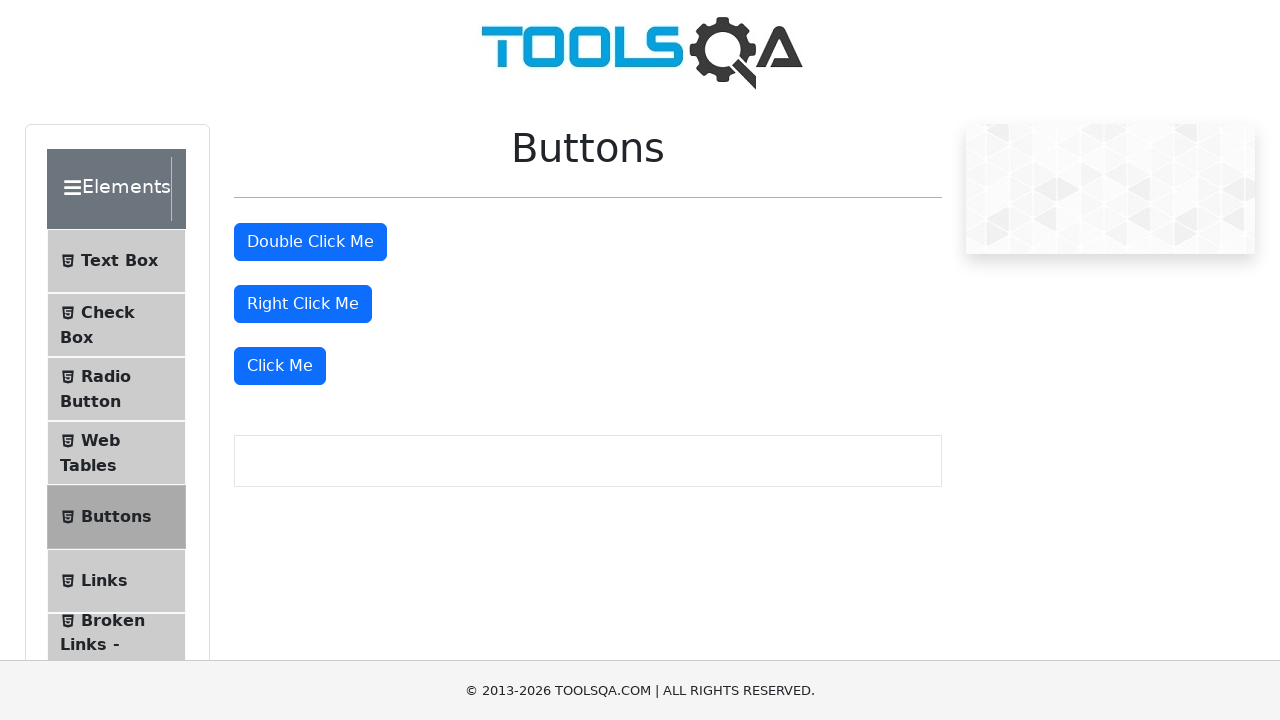

Navigated to DemoQA buttons test page
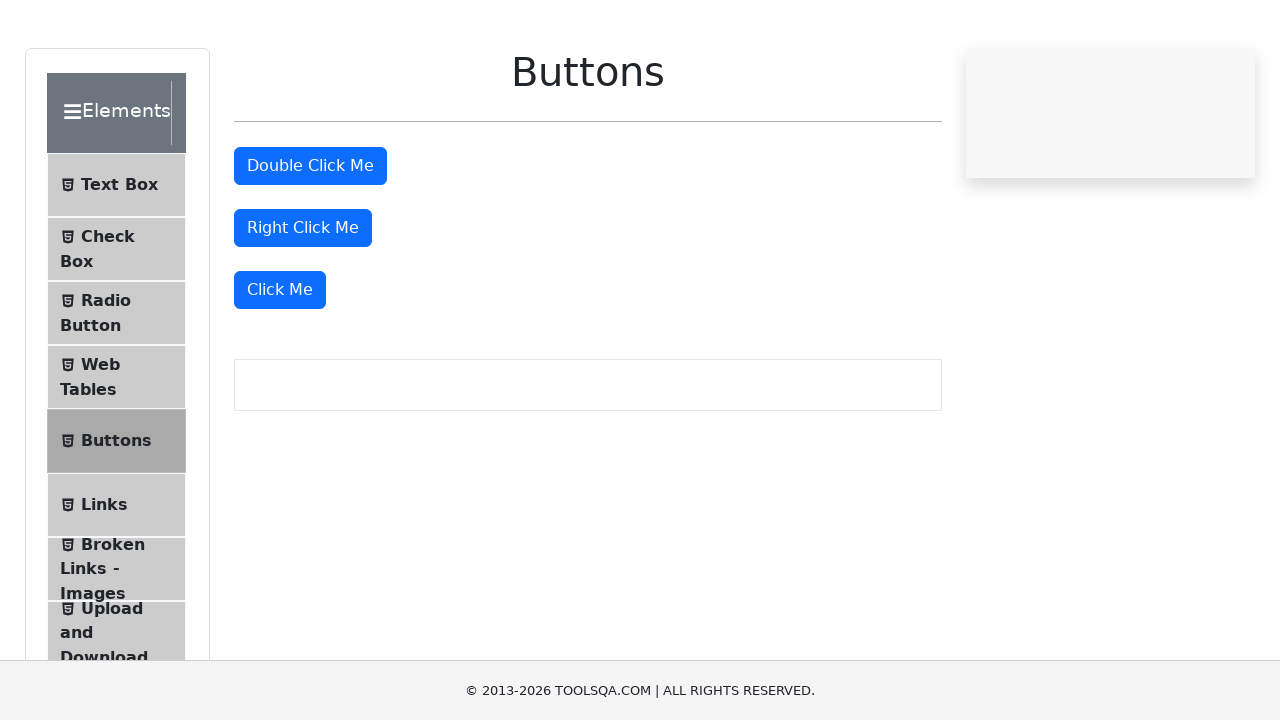

Double-clicked the double click button at (310, 242) on #doubleClickBtn
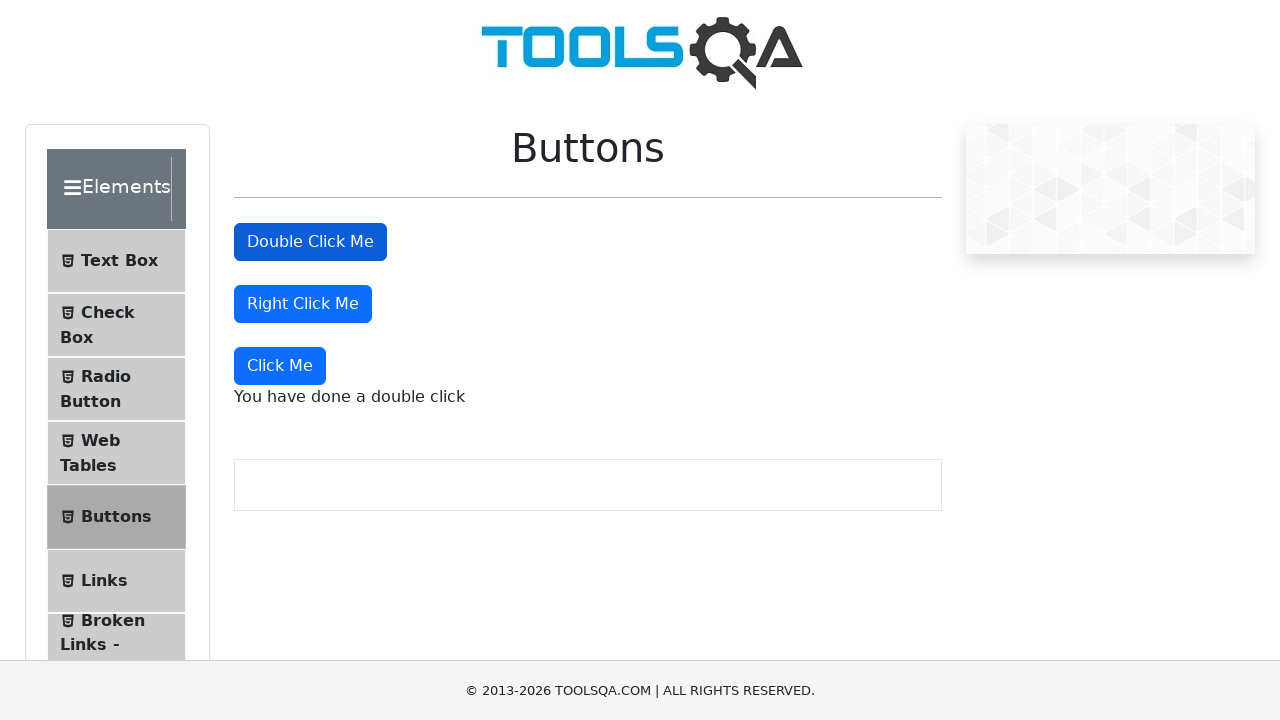

Success message appeared on page
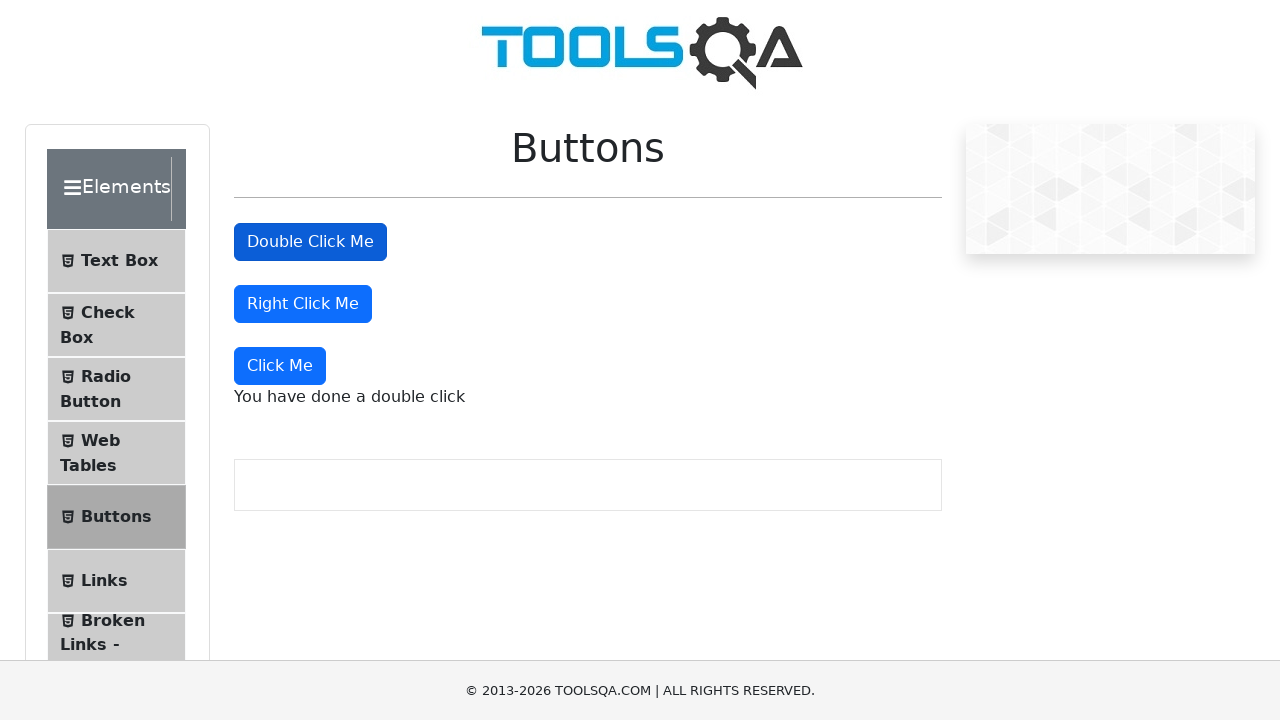

Verified success message displays correct text: 'You have done a double click'
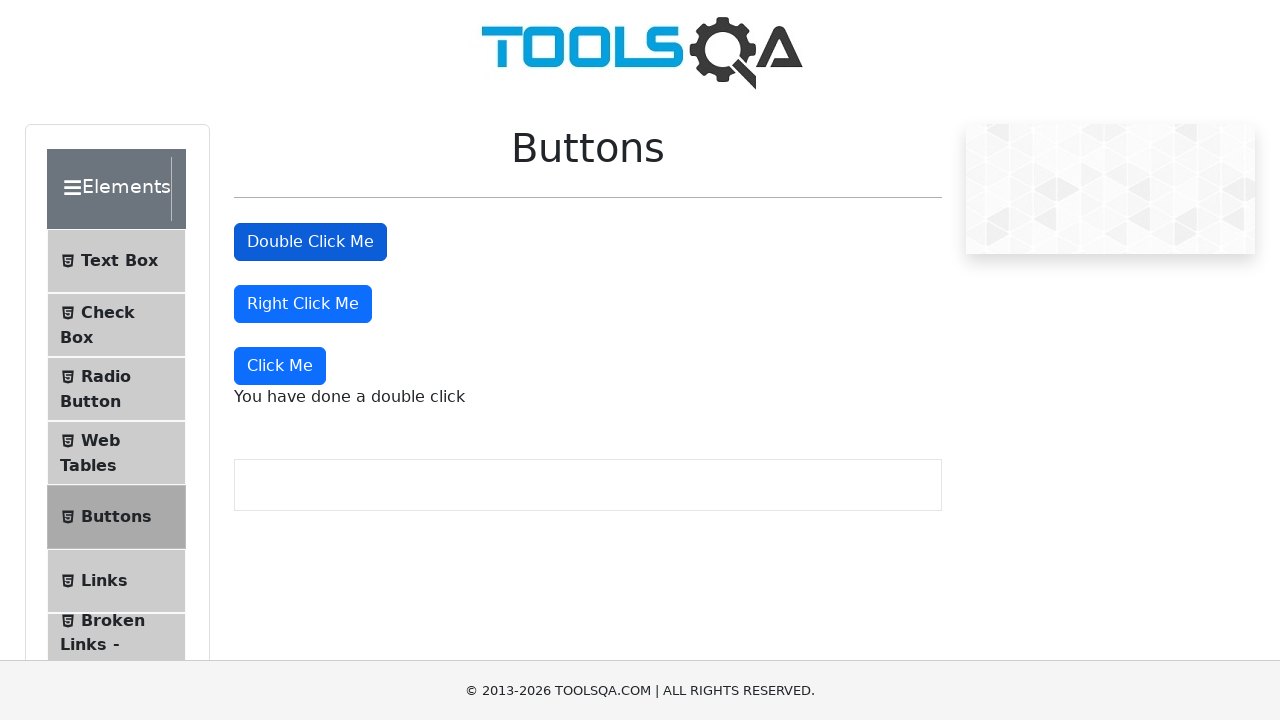

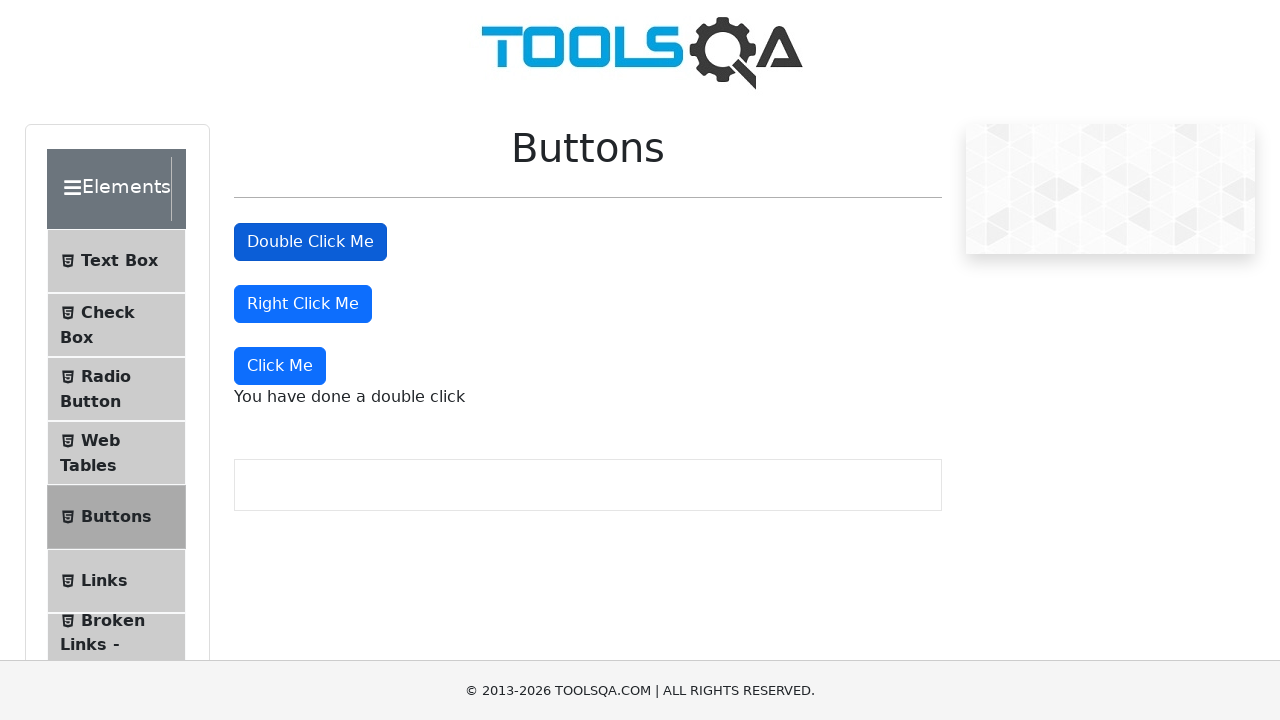